Tests a math problem form by reading two numbers, calculating their sum, and selecting the correct answer from a dropdown menu

Starting URL: http://suninjuly.github.io/selects2.html

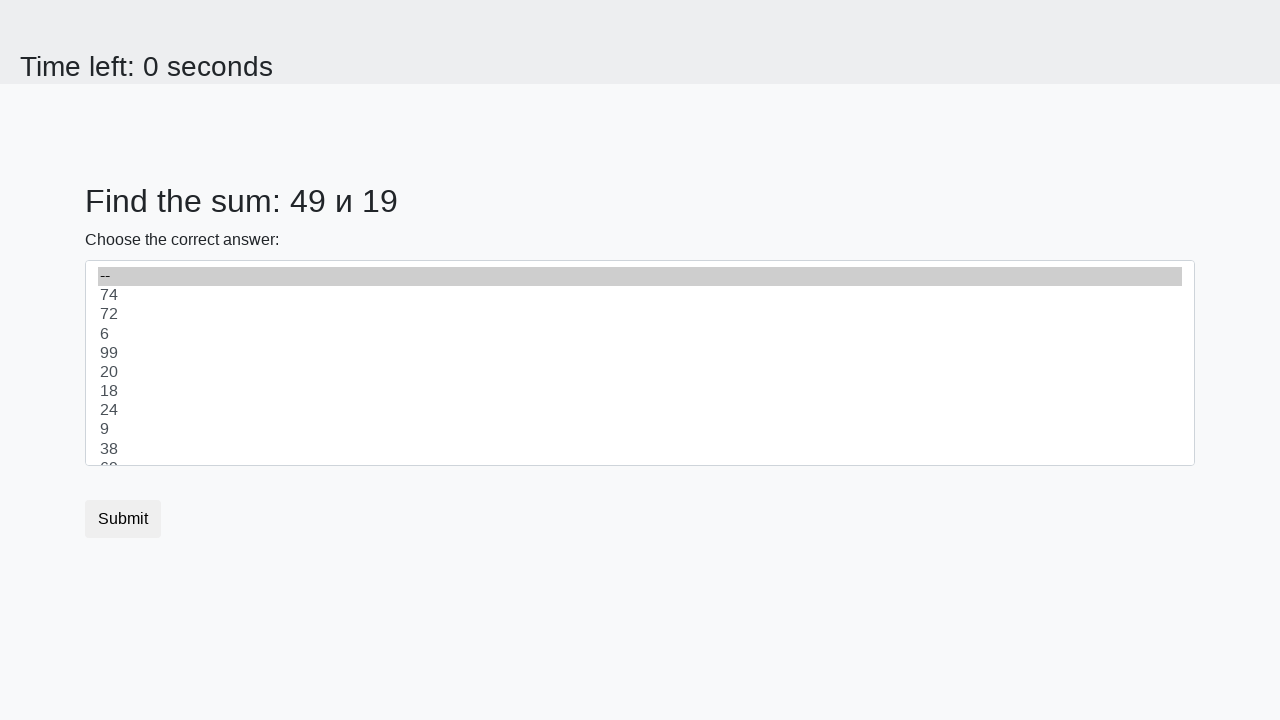

Retrieved first number from #num1 element
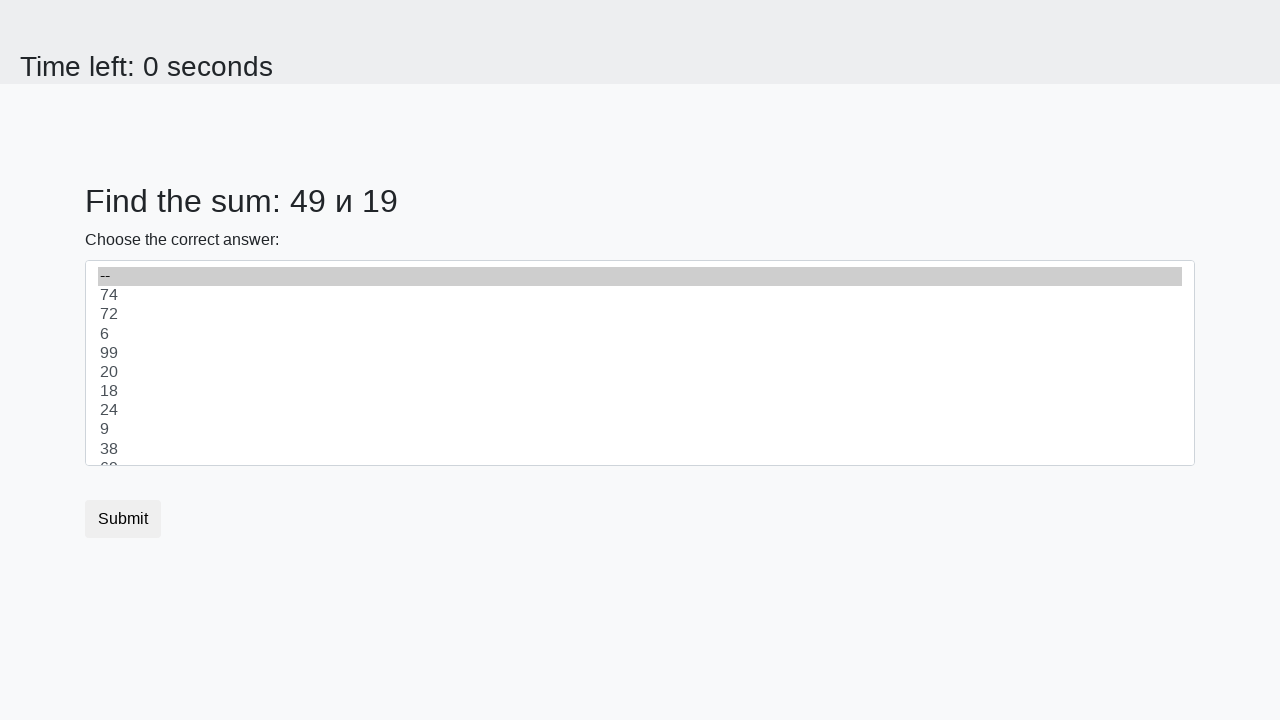

Retrieved second number from #num2 element
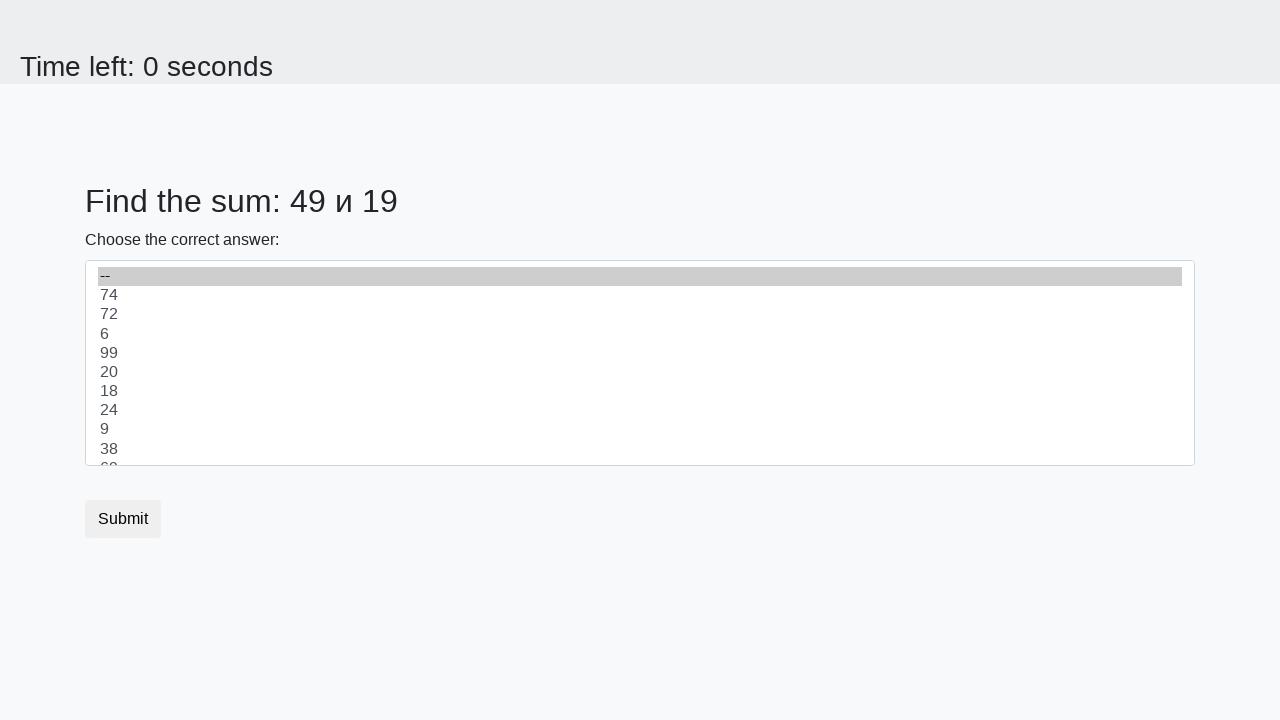

Calculated sum of 49 + 19 = 68
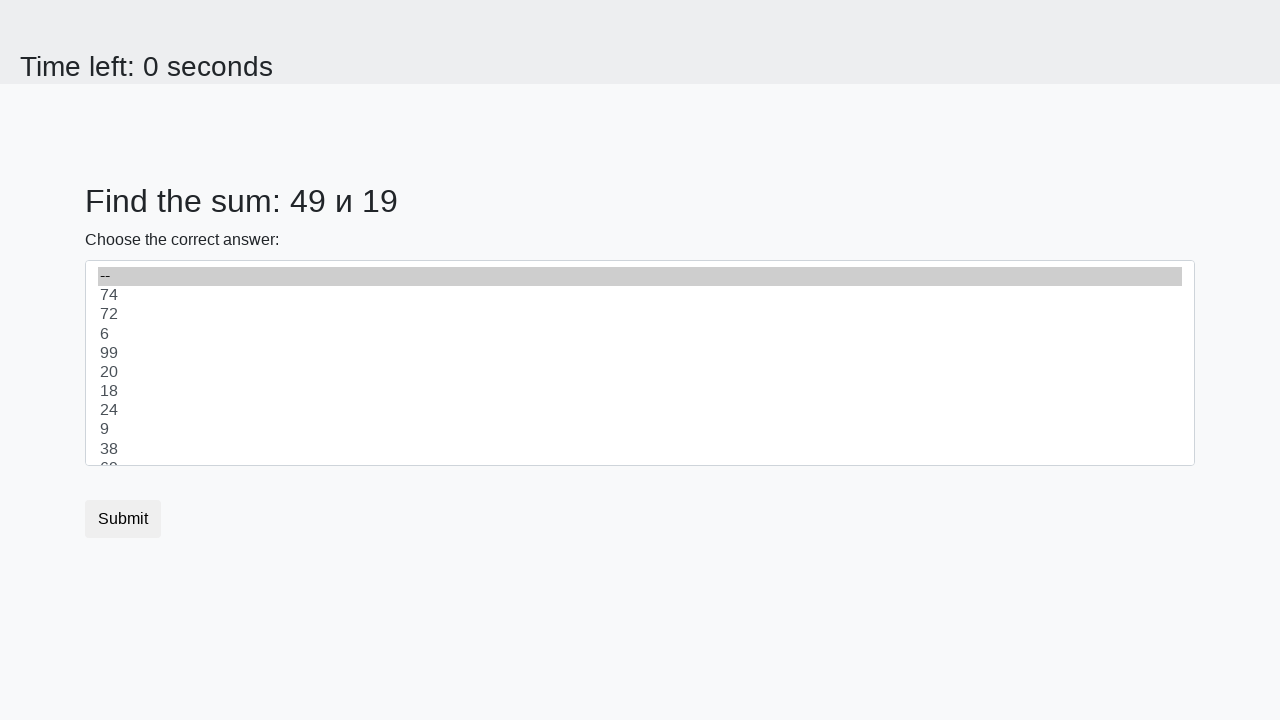

Clicked dropdown to open it at (640, 363) on #dropdown
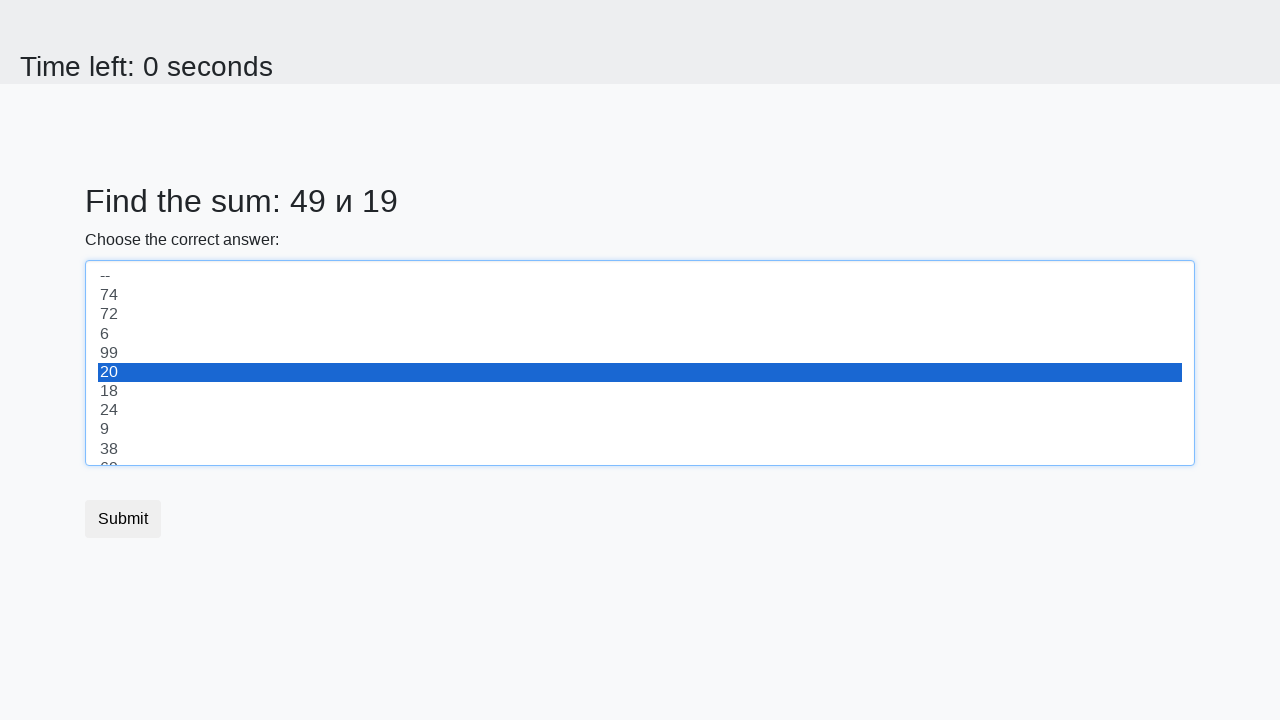

Selected correct answer 68 from dropdown at (640, 392) on option[value="68"]
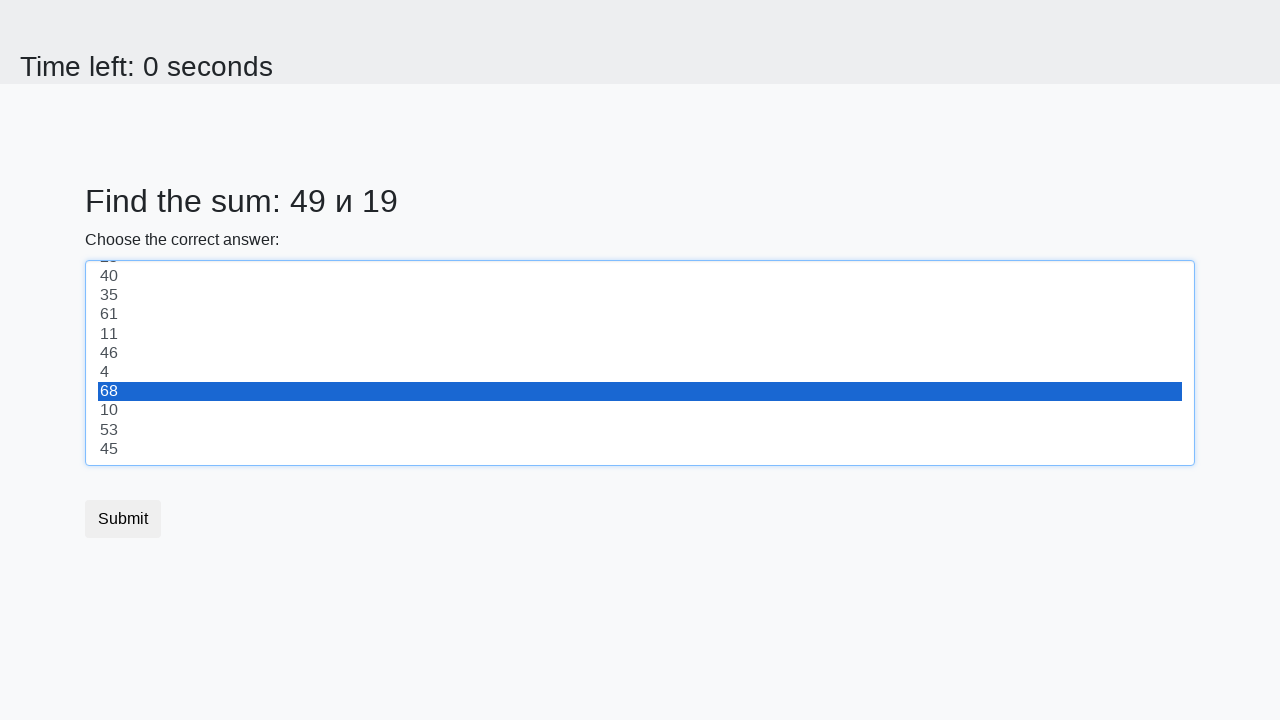

Submitted the form by clicking submit button at (123, 519) on button.btn
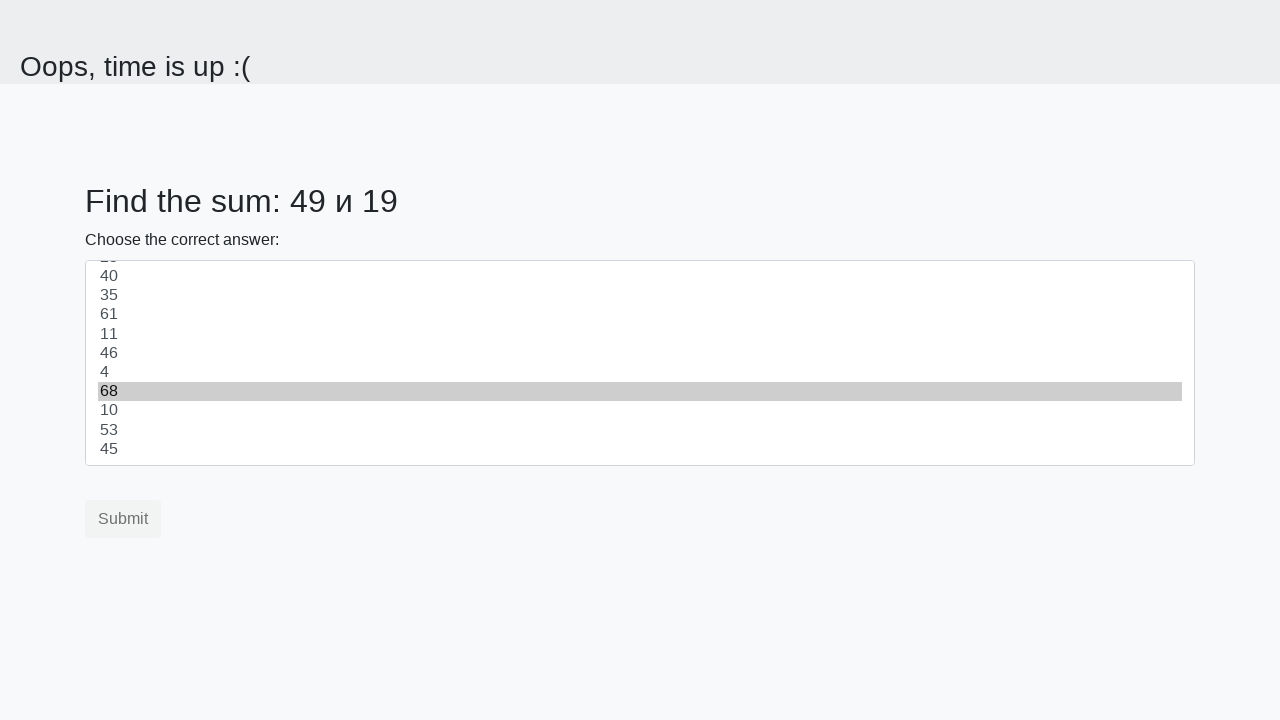

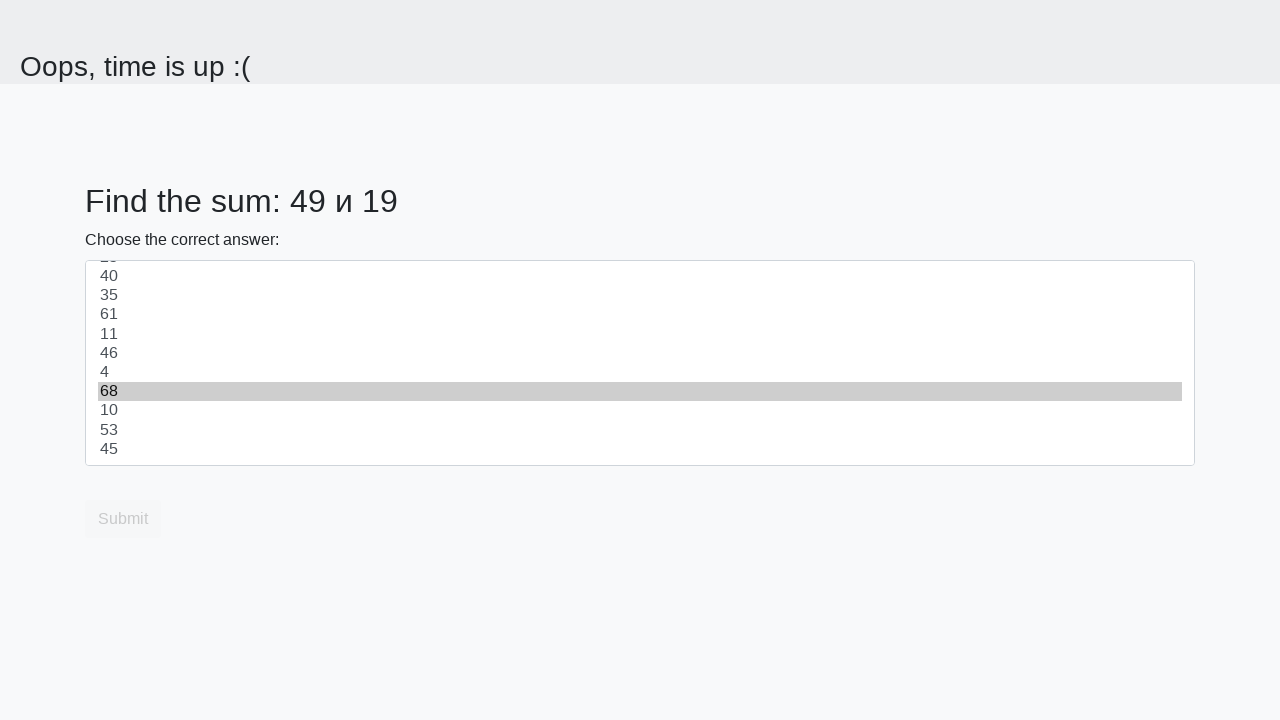